Tests Nike website's navigation menu hover functionality by hovering over the "Men" menu item and verifying that shoe subcategory links are displayed

Starting URL: https://www.nike.com/ca/

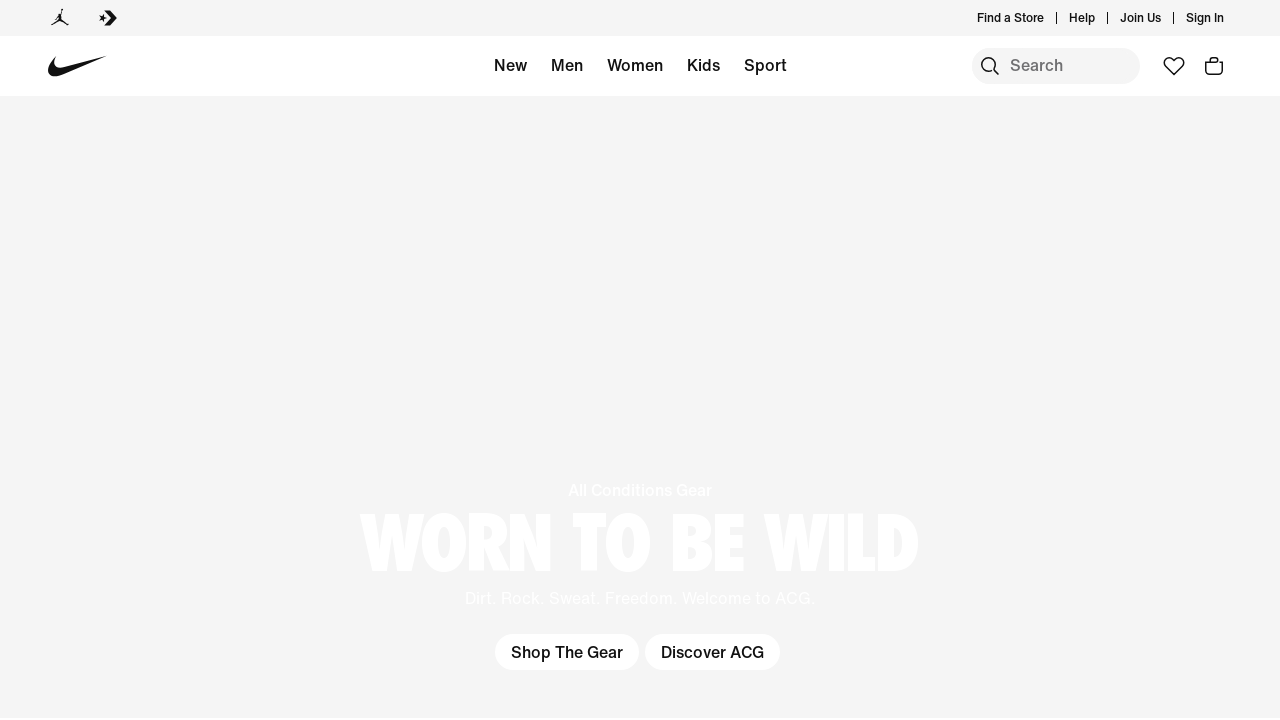

Navigated to Nike Canada homepage
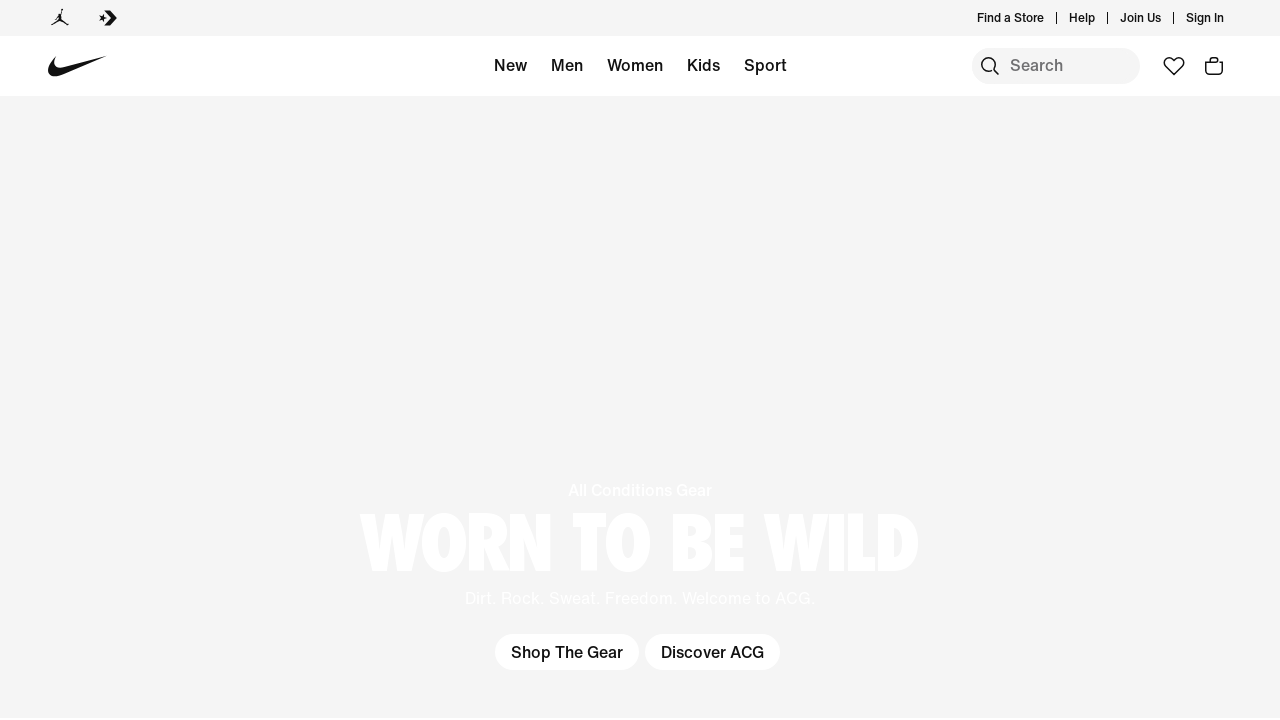

Located the Men menu item
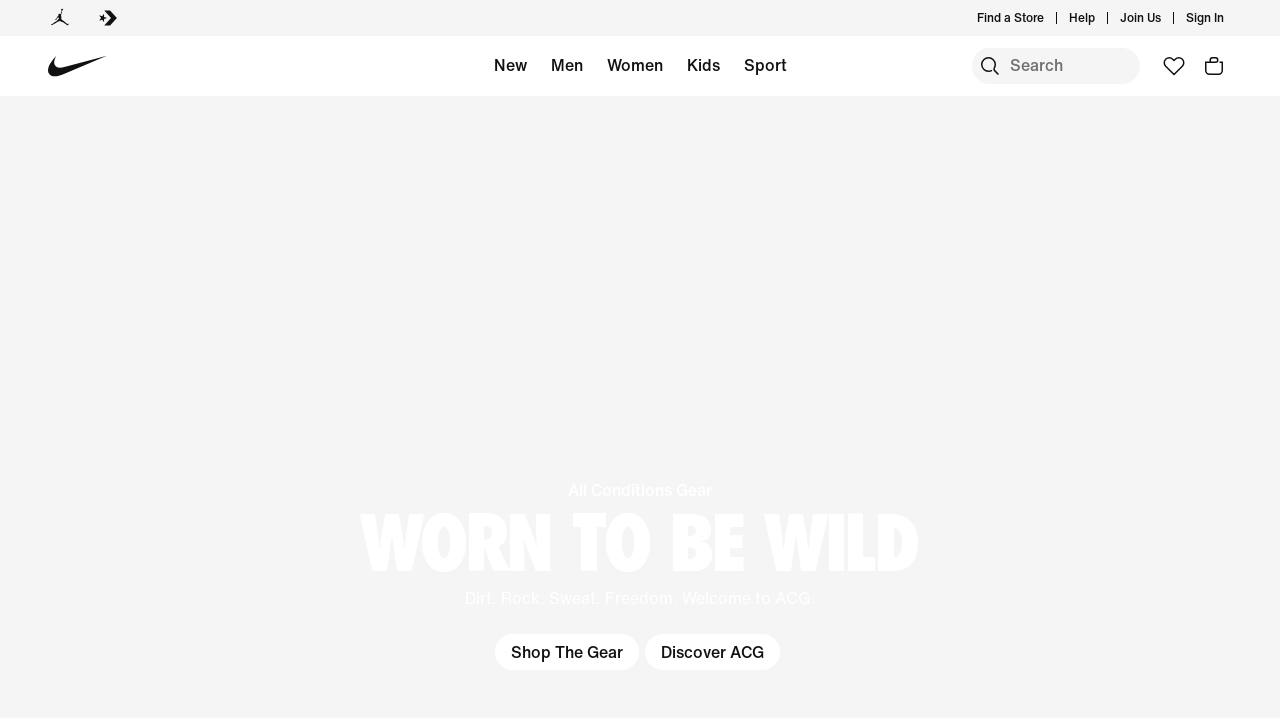

Hovered over the Men menu item at (566, 66) on a:has-text('Men') >> nth=0
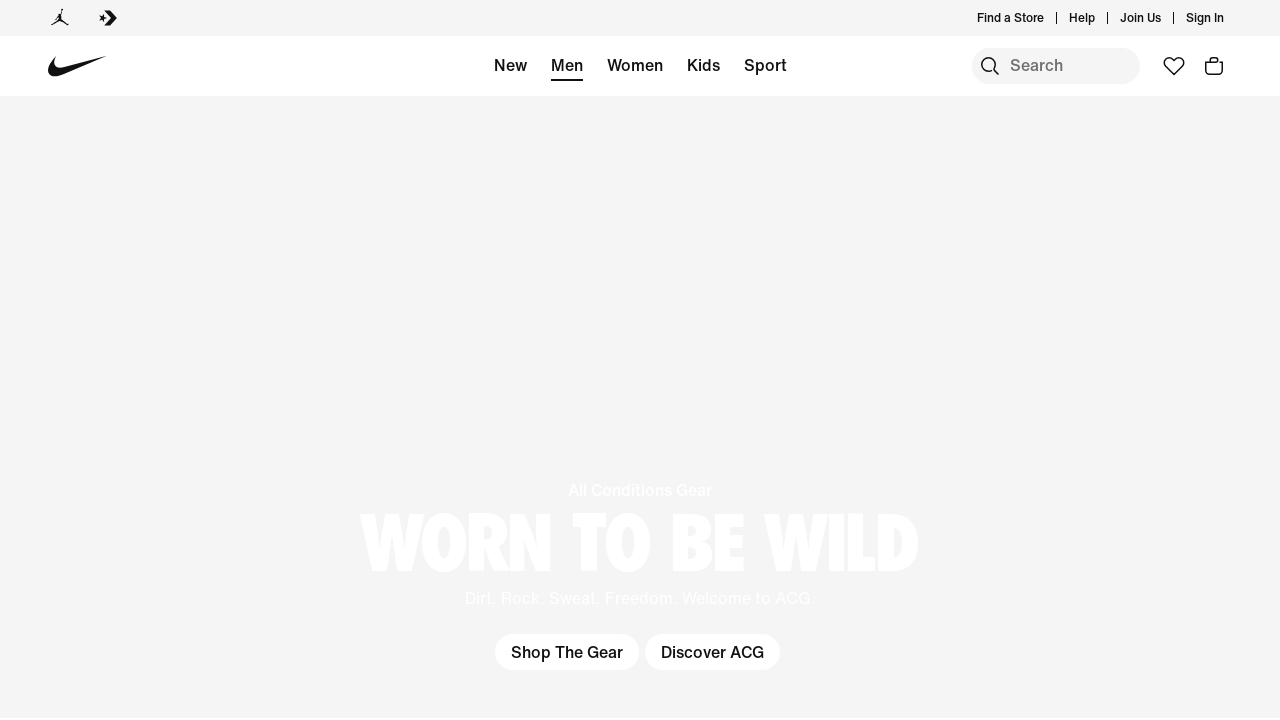

Waited 2 seconds for submenu to appear
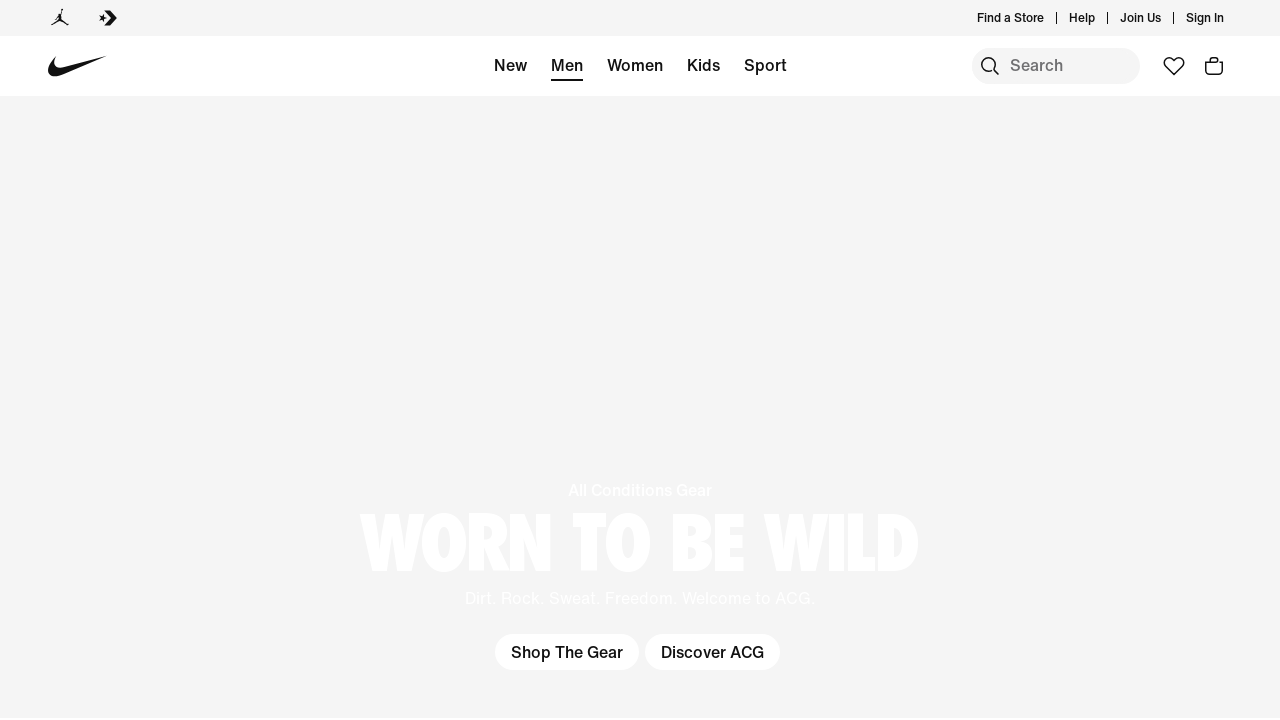

Found 0 shoe subcategory links
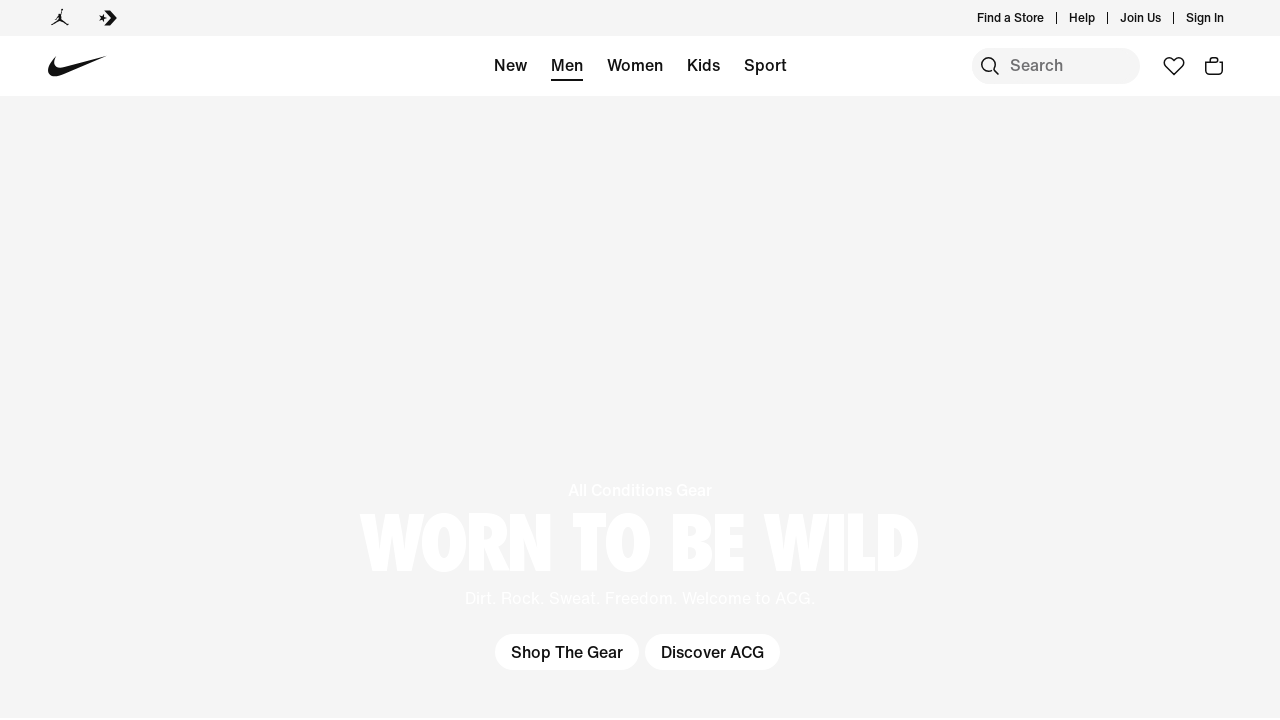

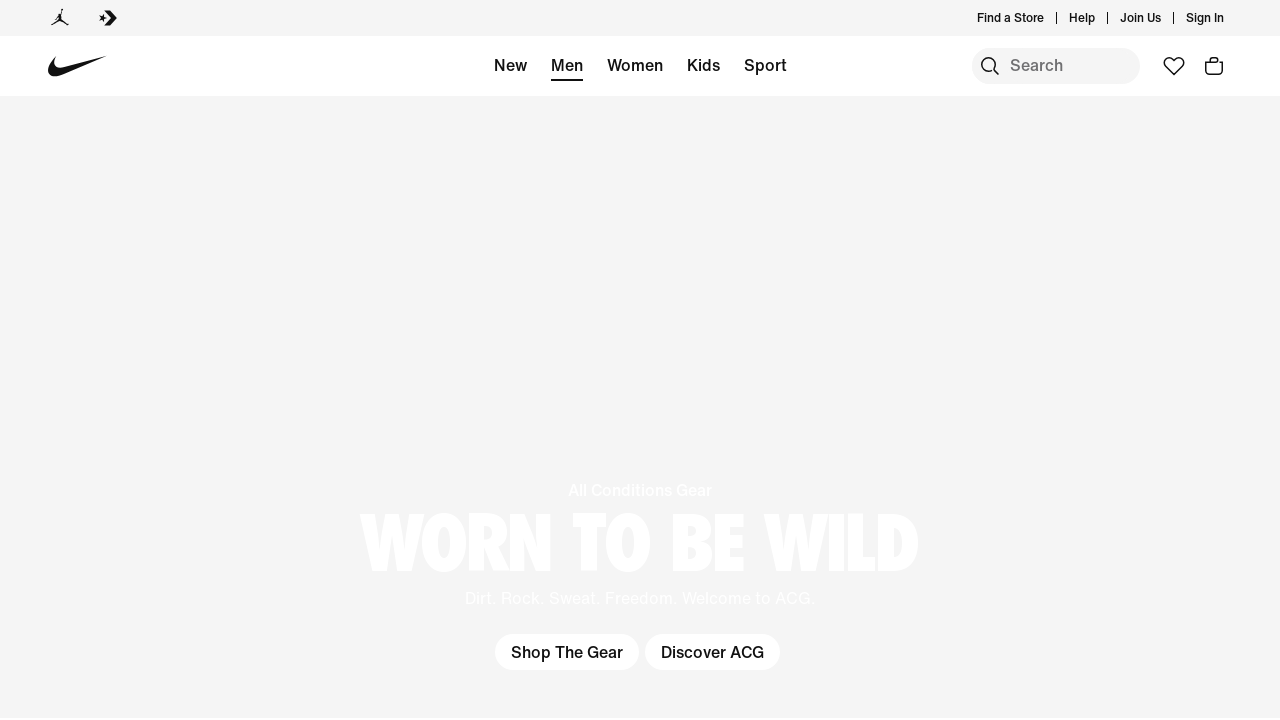